Tests JavaScript alert handling by clicking a button that triggers an alert, then accepting the alert dialog

Starting URL: http://demoqa.com/alerts

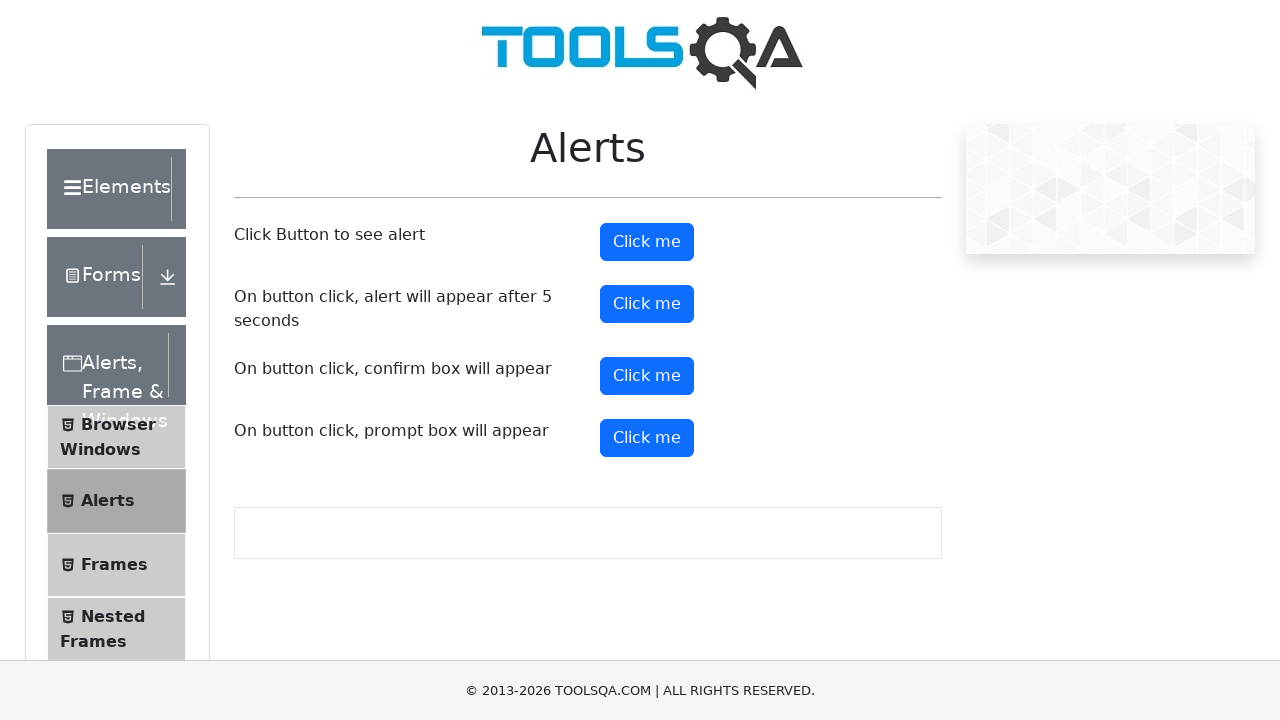

Clicked alert button to trigger JavaScript alert at (647, 242) on button#alertButton
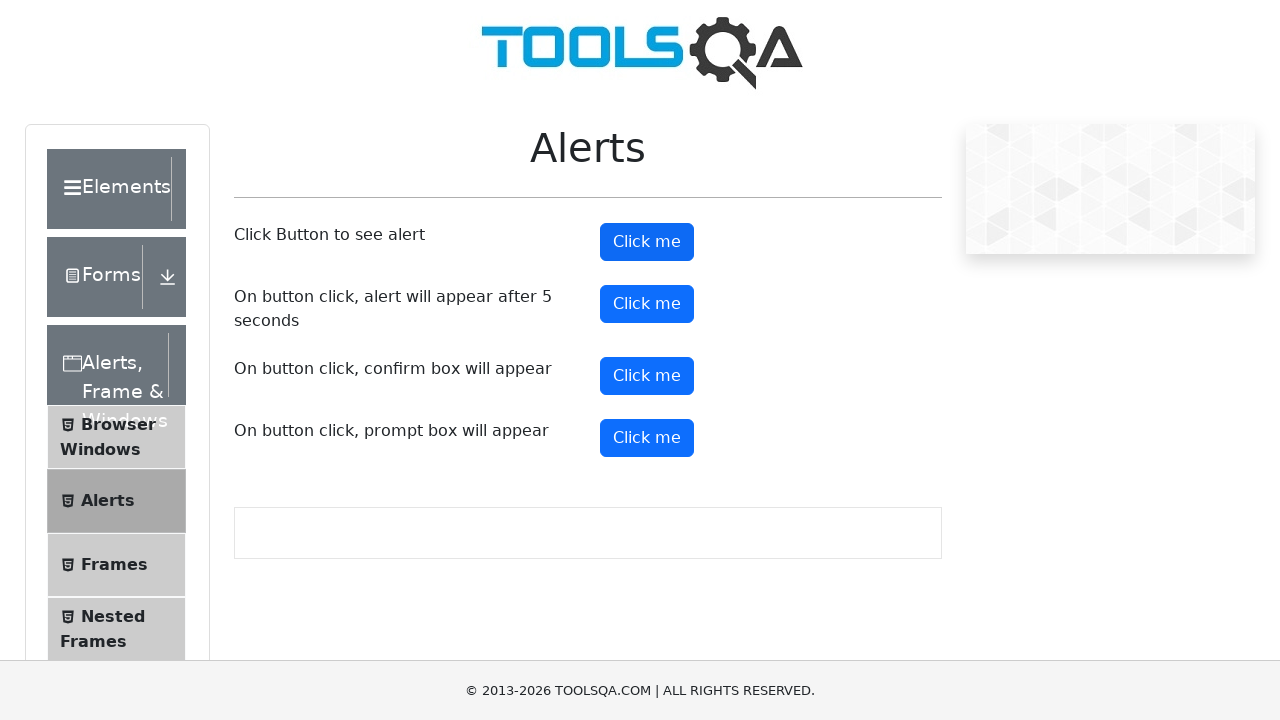

Set up dialog handler to accept alerts
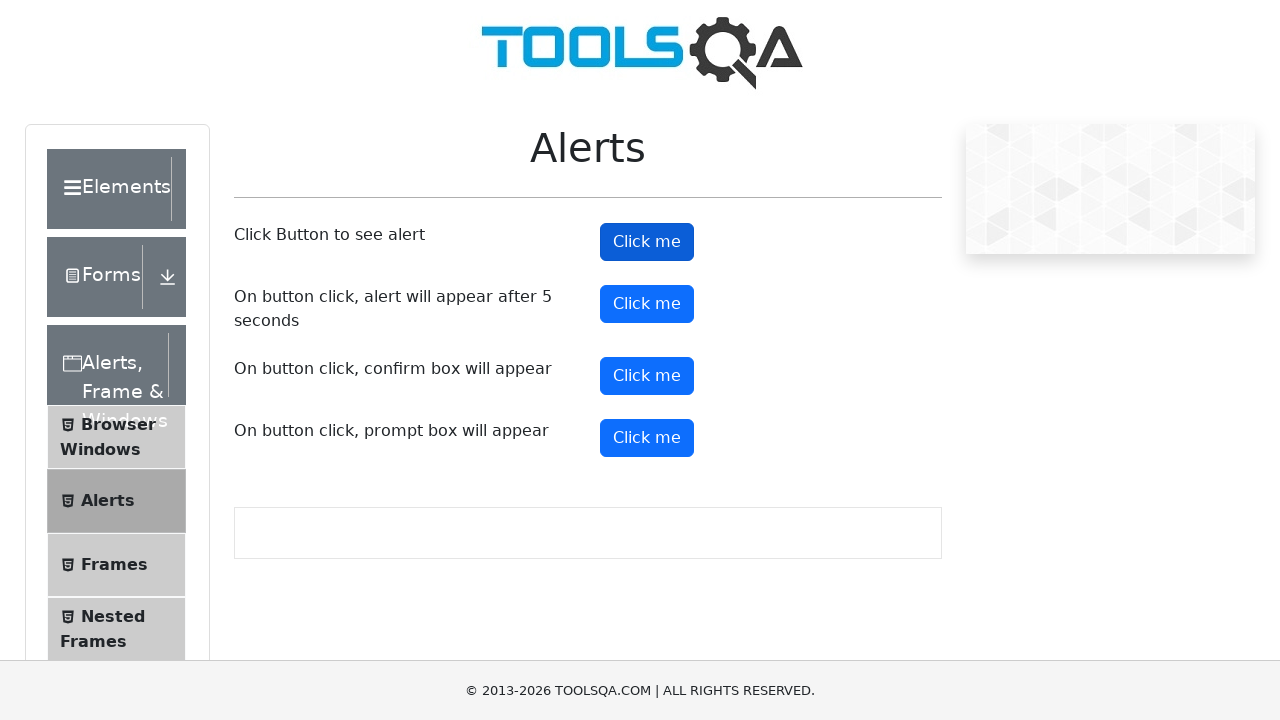

Waited for alert dialog to be handled
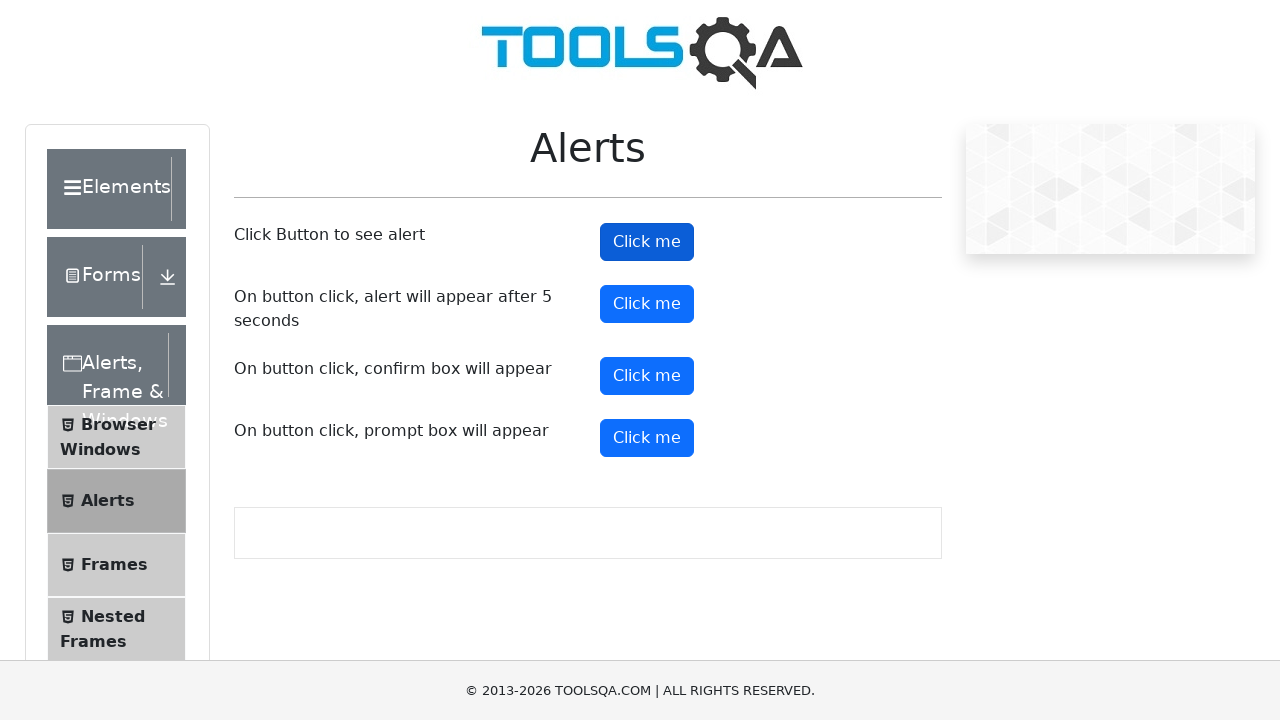

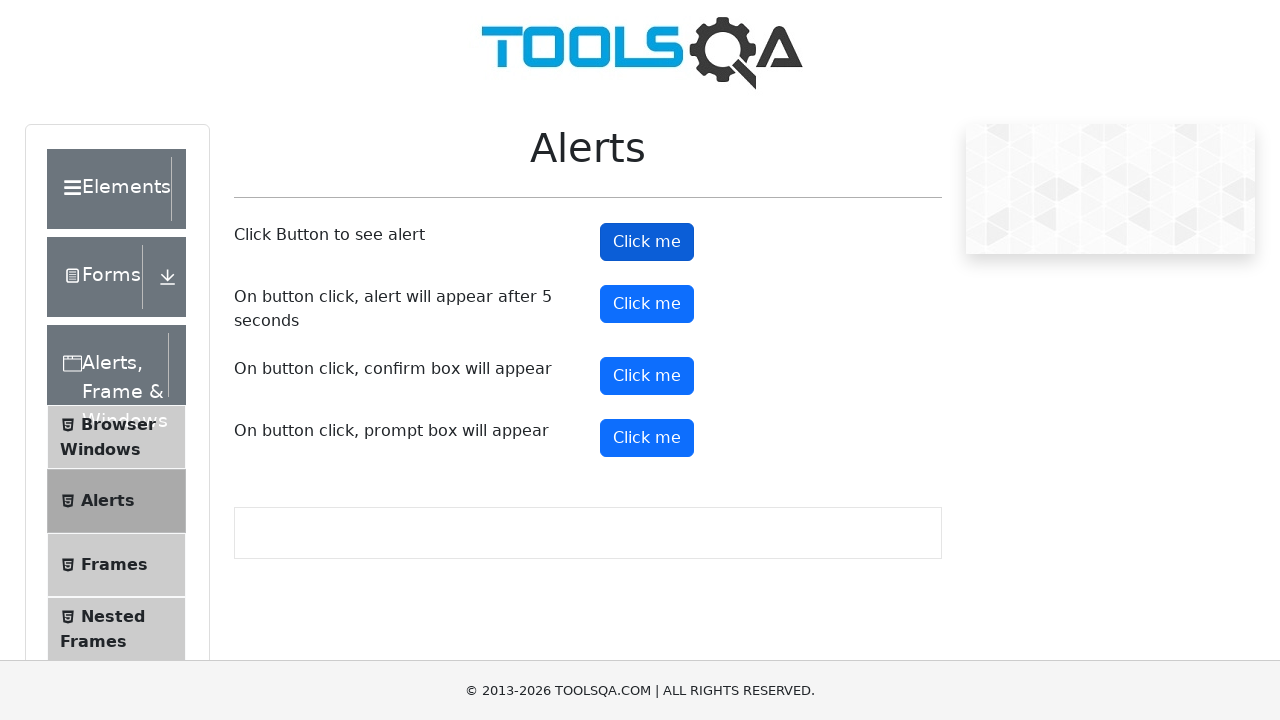